Tests different types of JavaScript alerts (simple alert, confirmation alert, and prompt alert) by triggering each type and interacting with them

Starting URL: http://demo.automationtesting.in/Alerts.html

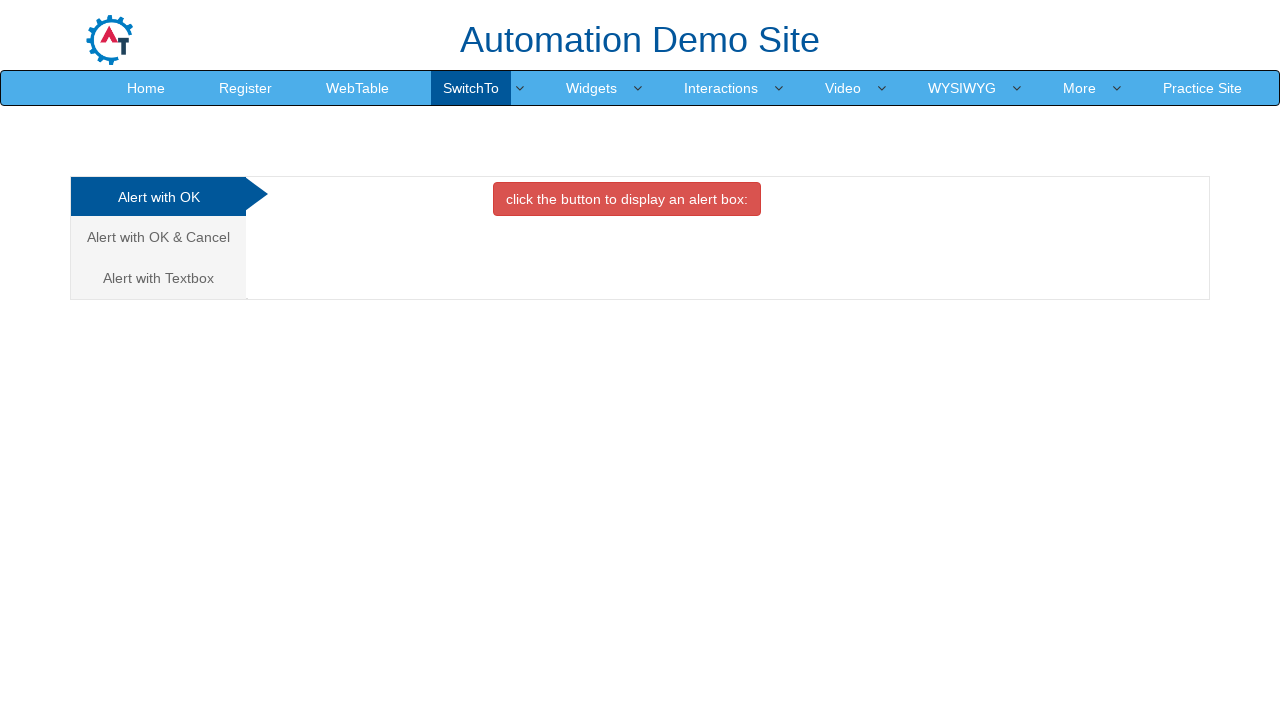

Clicked on OK Tab at (158, 197) on xpath=//a[@href='#OKTab']
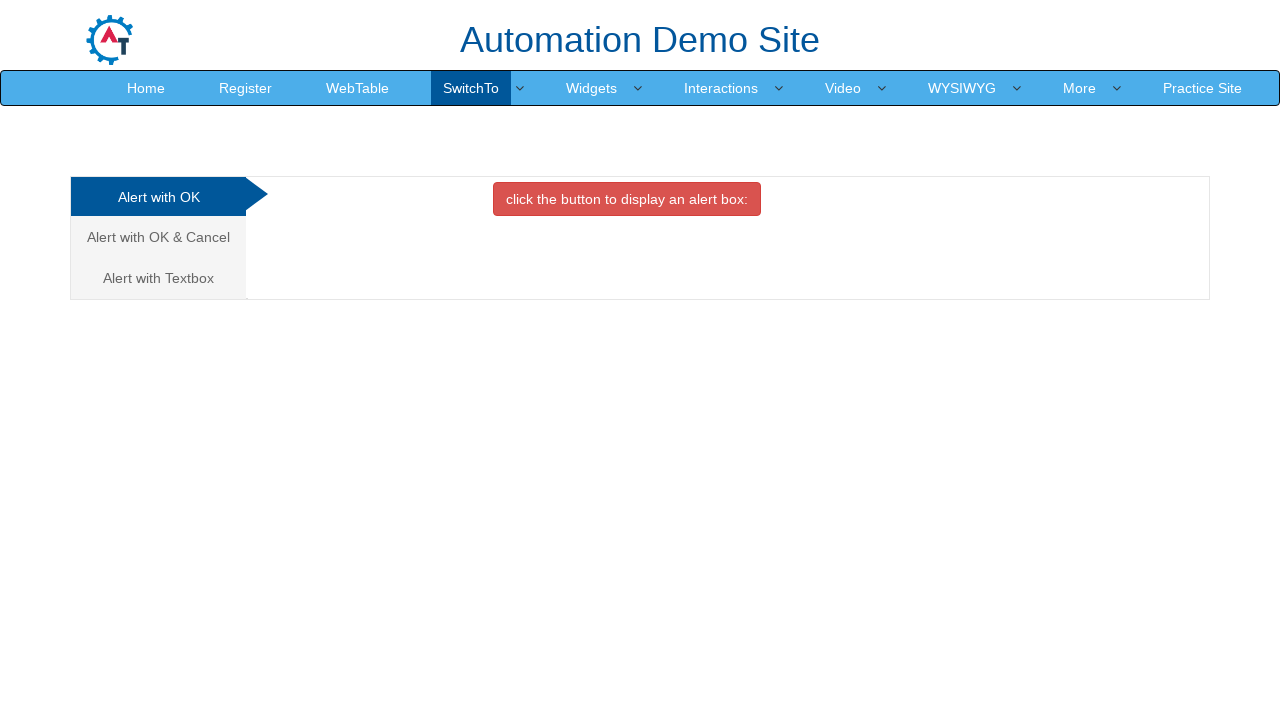

Clicked button to trigger simple alert at (627, 199) on xpath=//button[@onclick='alertbox()']
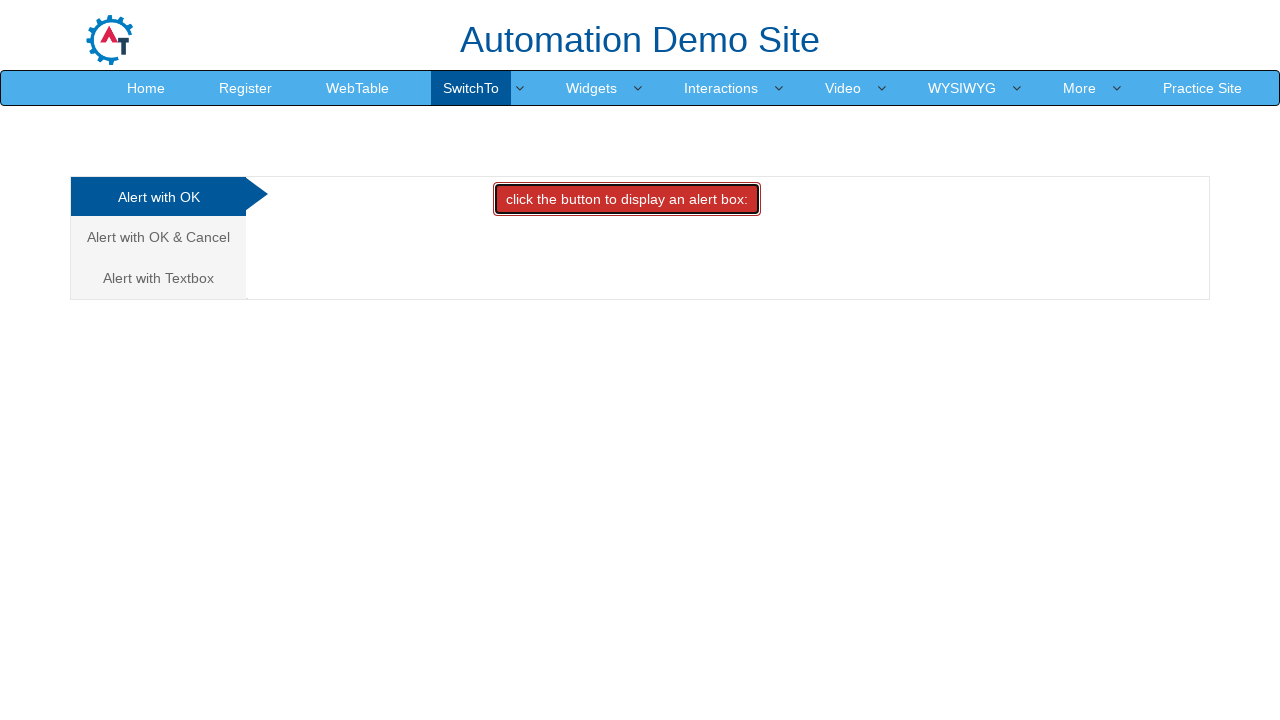

Accepted simple alert dialog
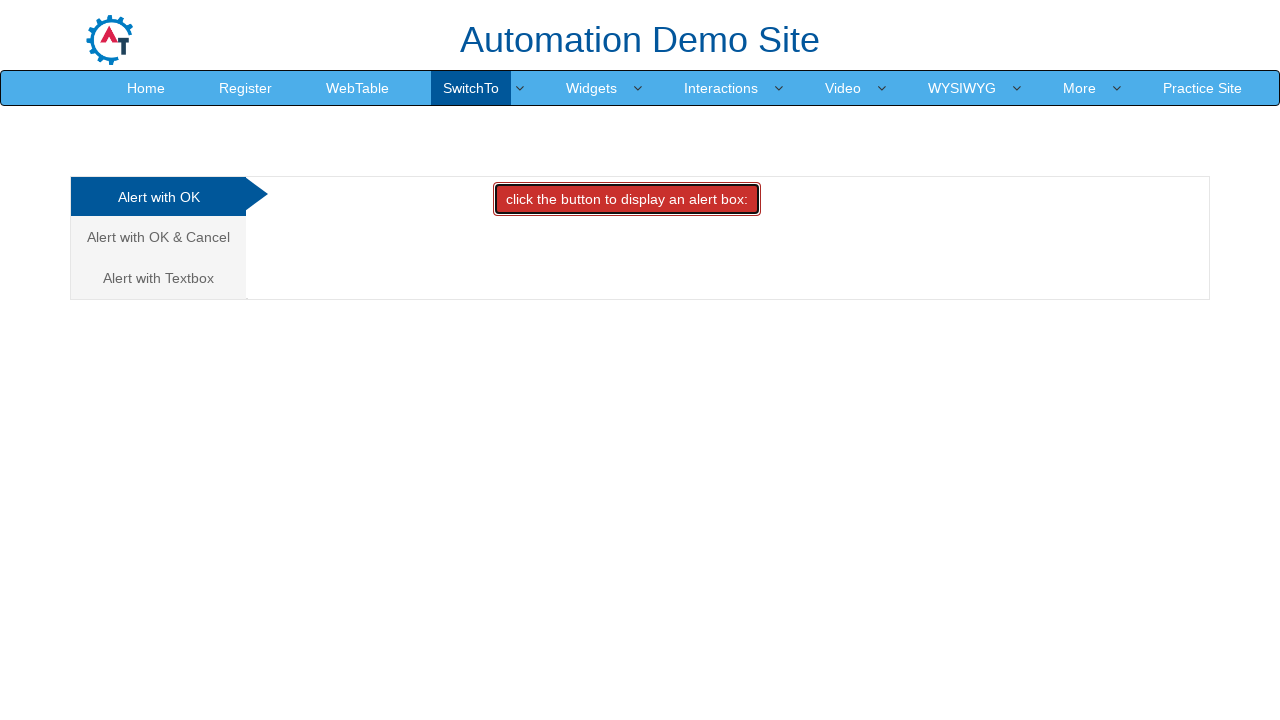

Clicked on Cancel Tab at (158, 237) on xpath=//a[@href='#CancelTab']
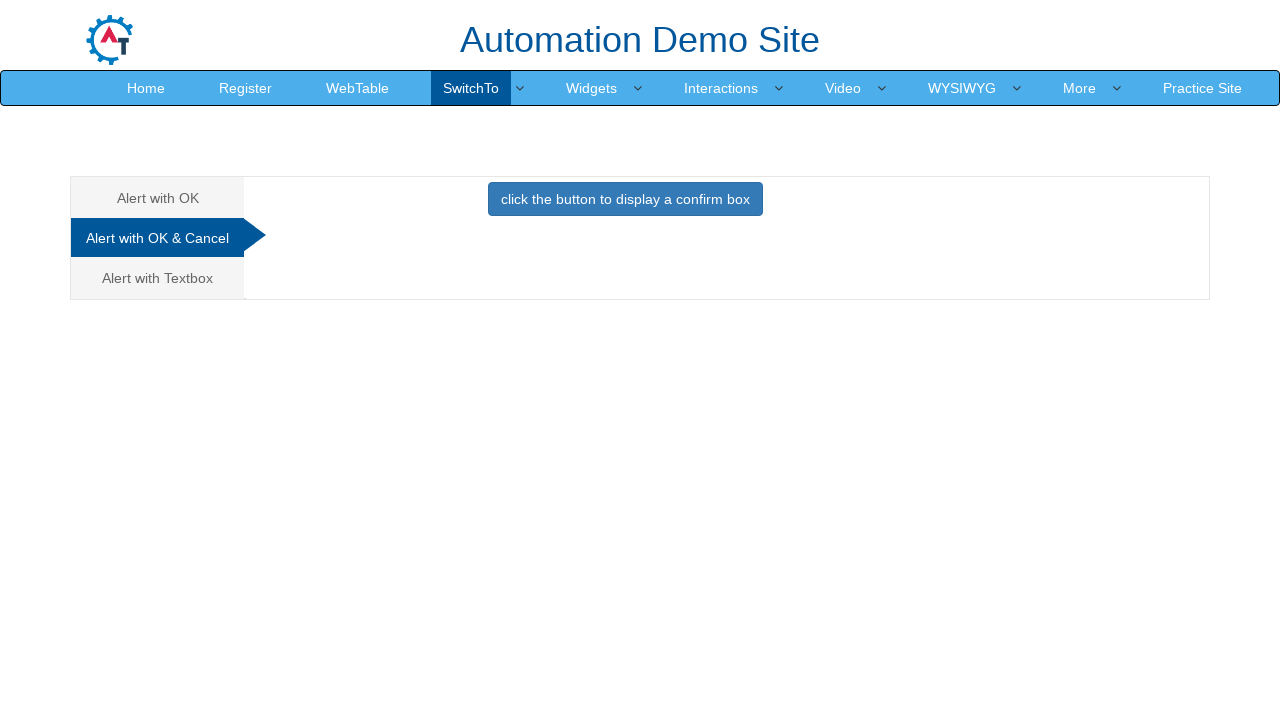

Clicked button to trigger confirmation alert at (625, 199) on xpath=//button[@class='btn btn-primary']
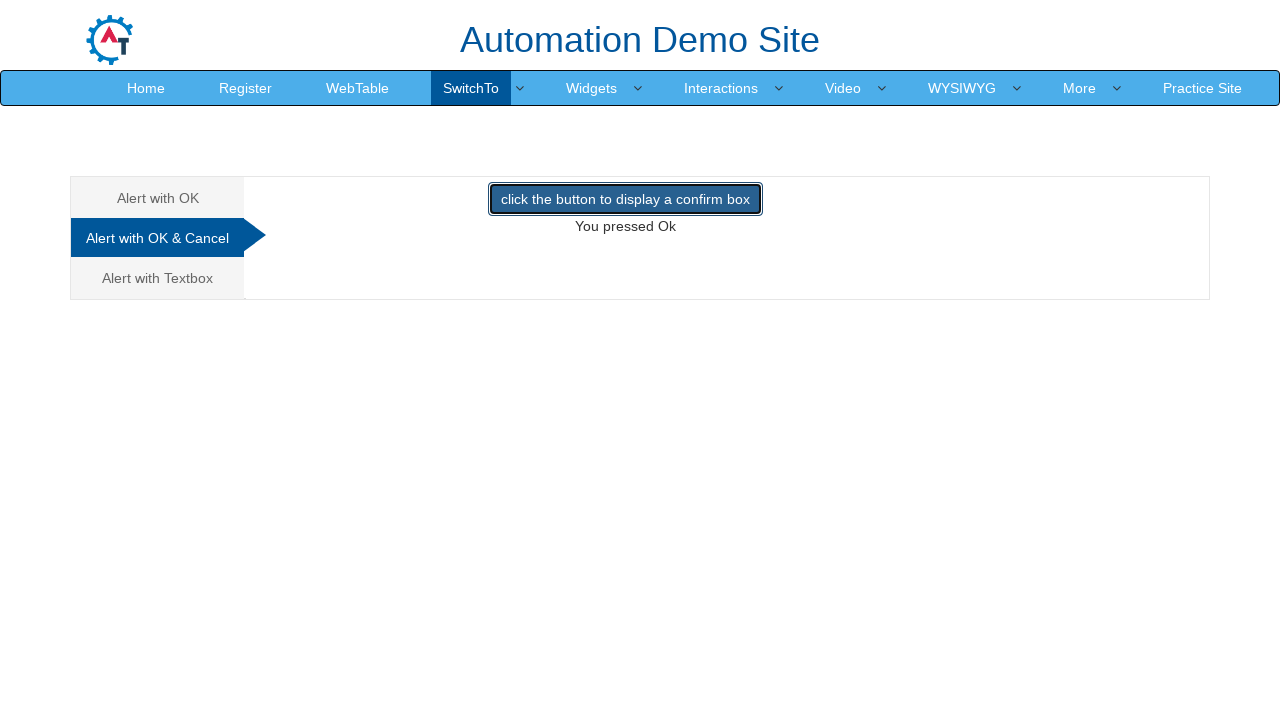

Accepted confirmation alert dialog
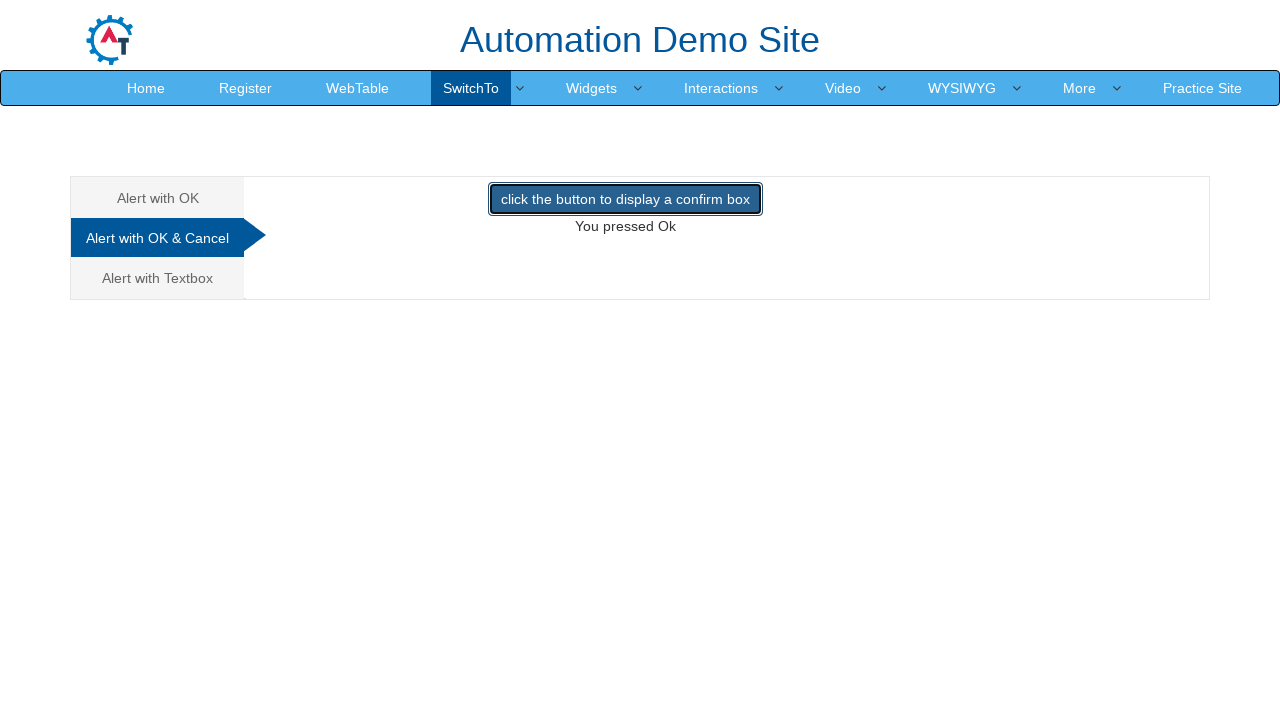

Clicked on Alert with Textbox tab at (158, 278) on xpath=//a[text()='Alert with Textbox ']
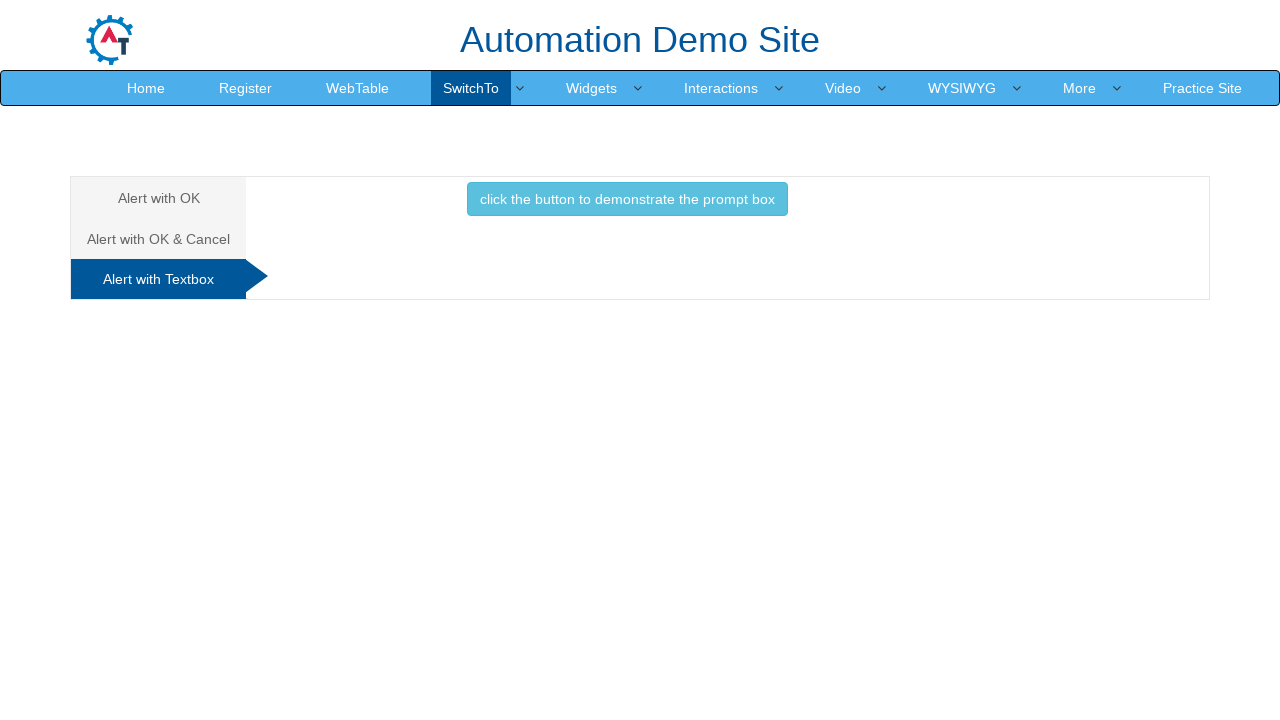

Clicked button to trigger prompt alert at (627, 199) on xpath=//button[text()='click the button to demonstrate the prompt box ']
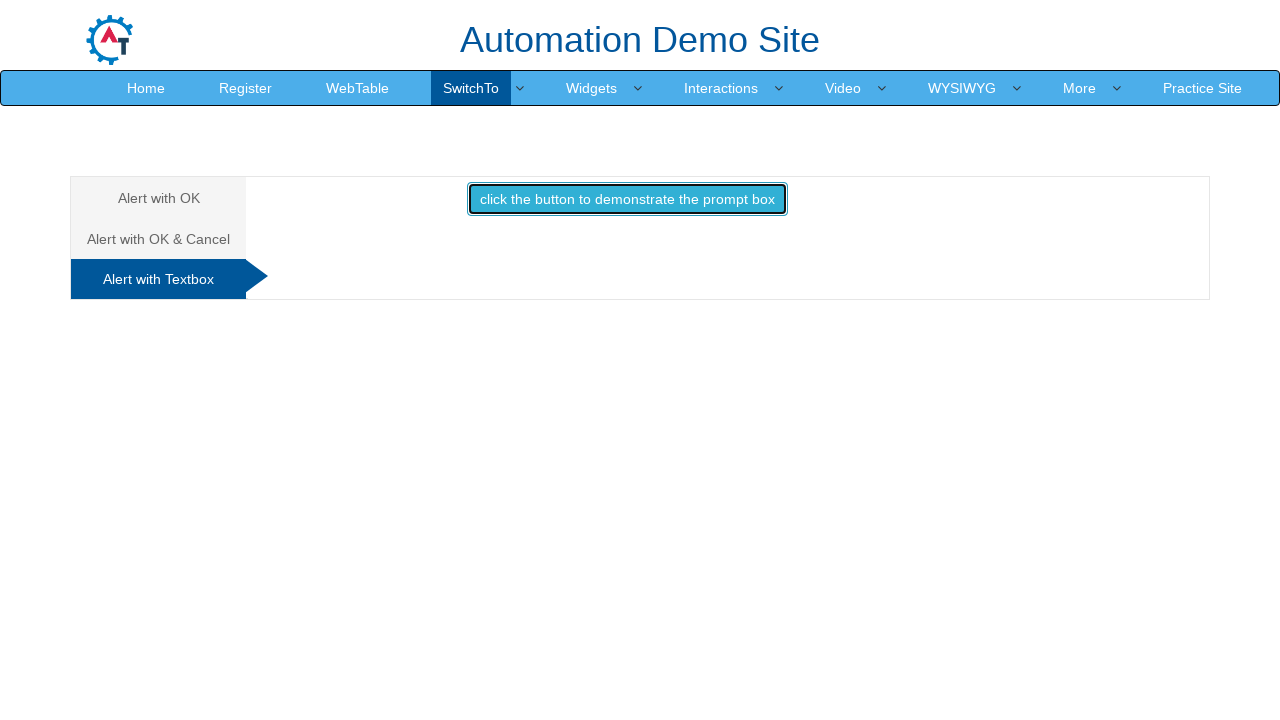

Accepted prompt alert dialog with text input 'spartans'
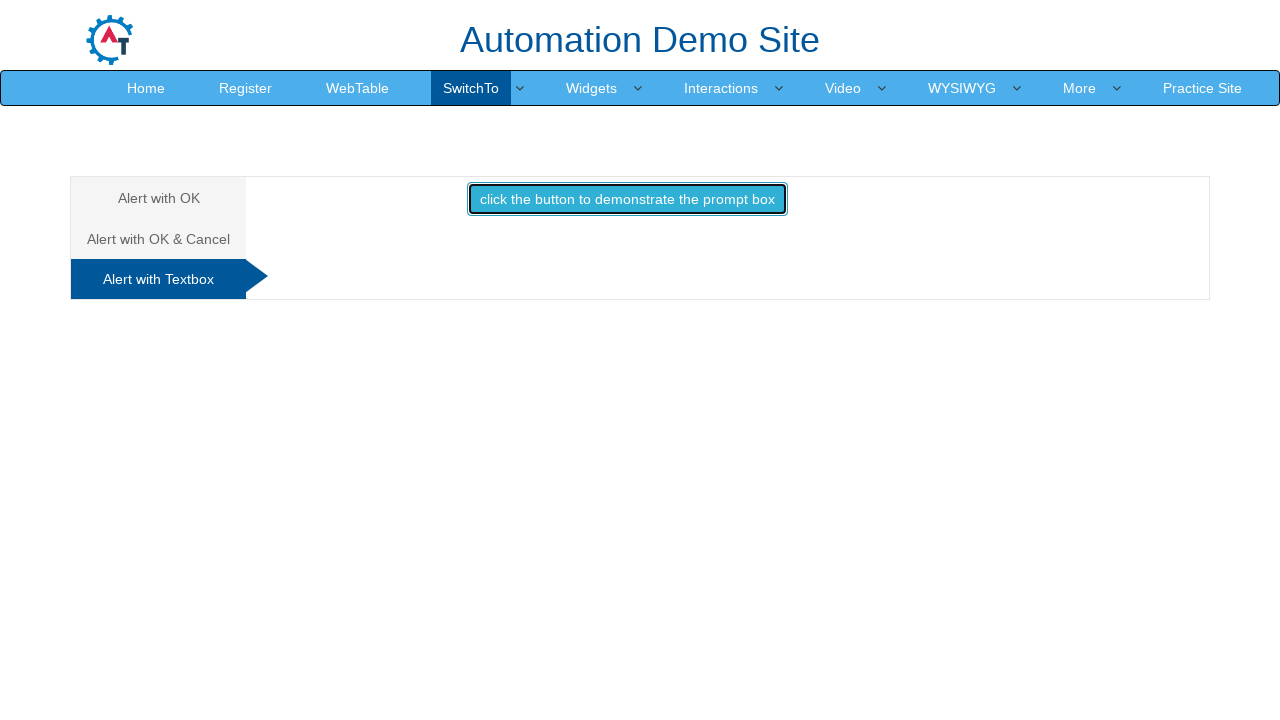

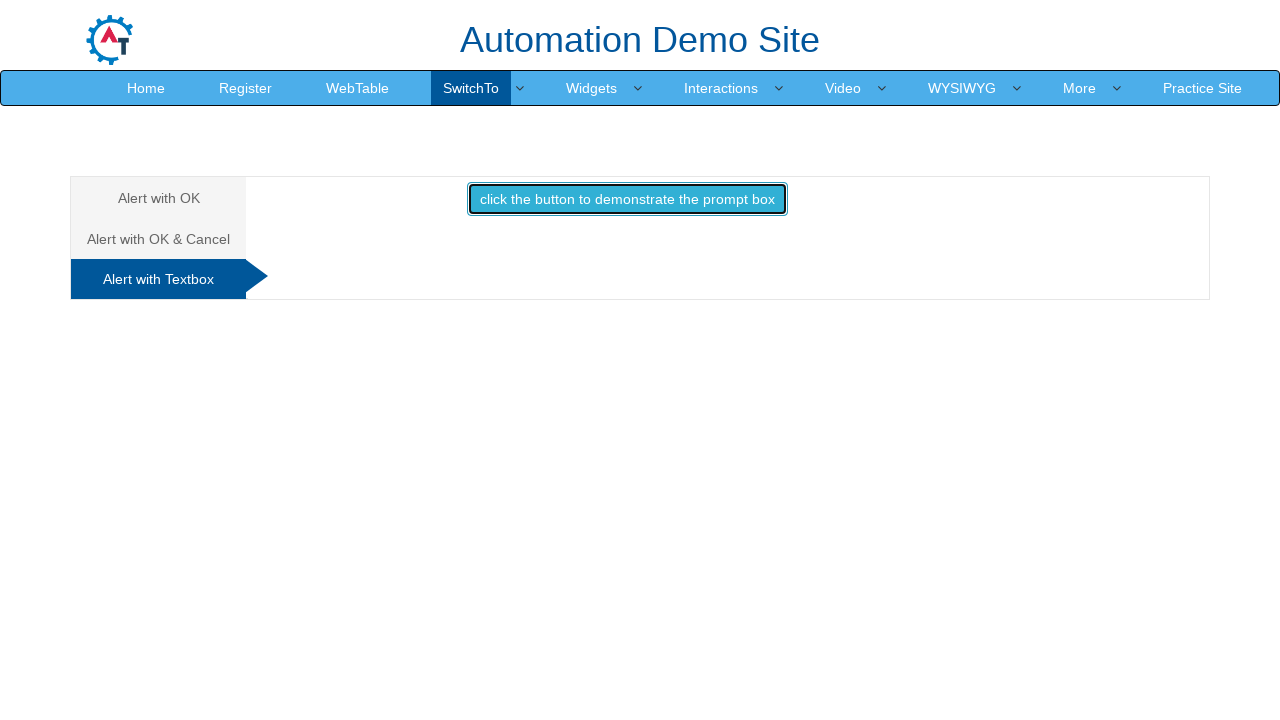